Tests JavaScript alert popup handling on a practice page by verifying the page header is visible, clicking an Alert button, and handling the resulting browser alert dialog.

Starting URL: https://www.tutorialspoint.com/selenium/practice/alerts.php

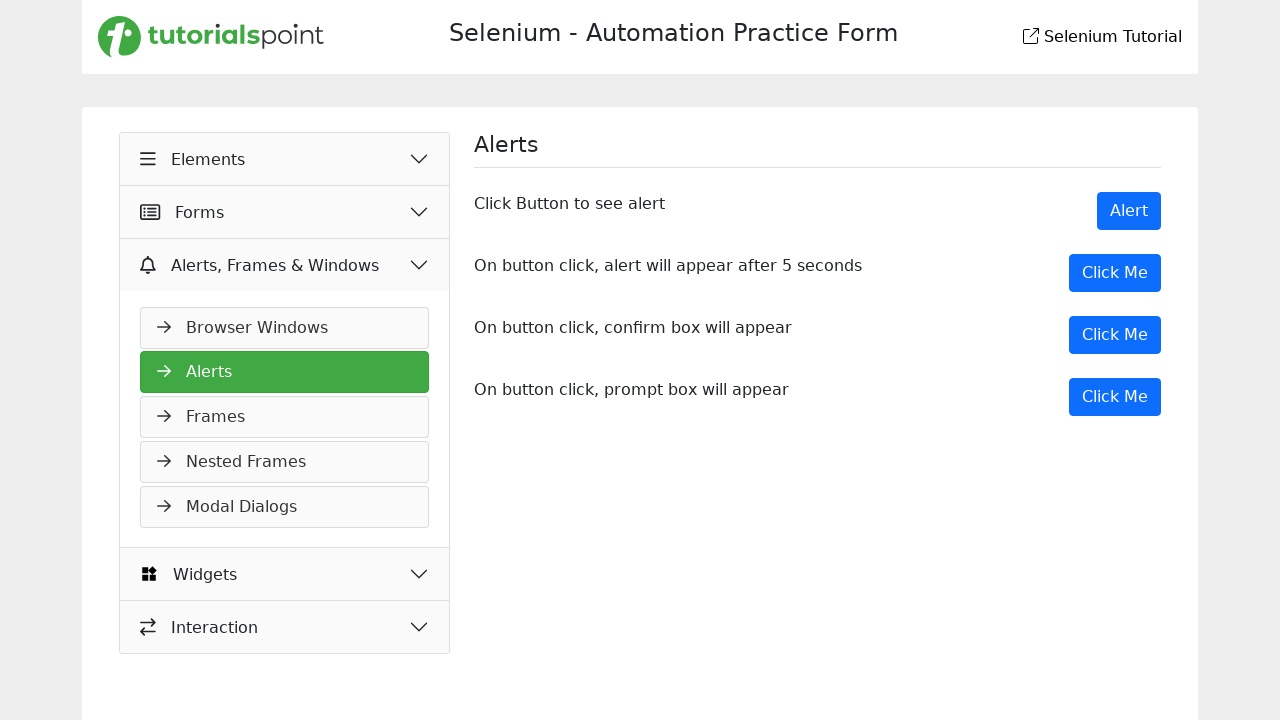

Alert instruction label is visible on the page
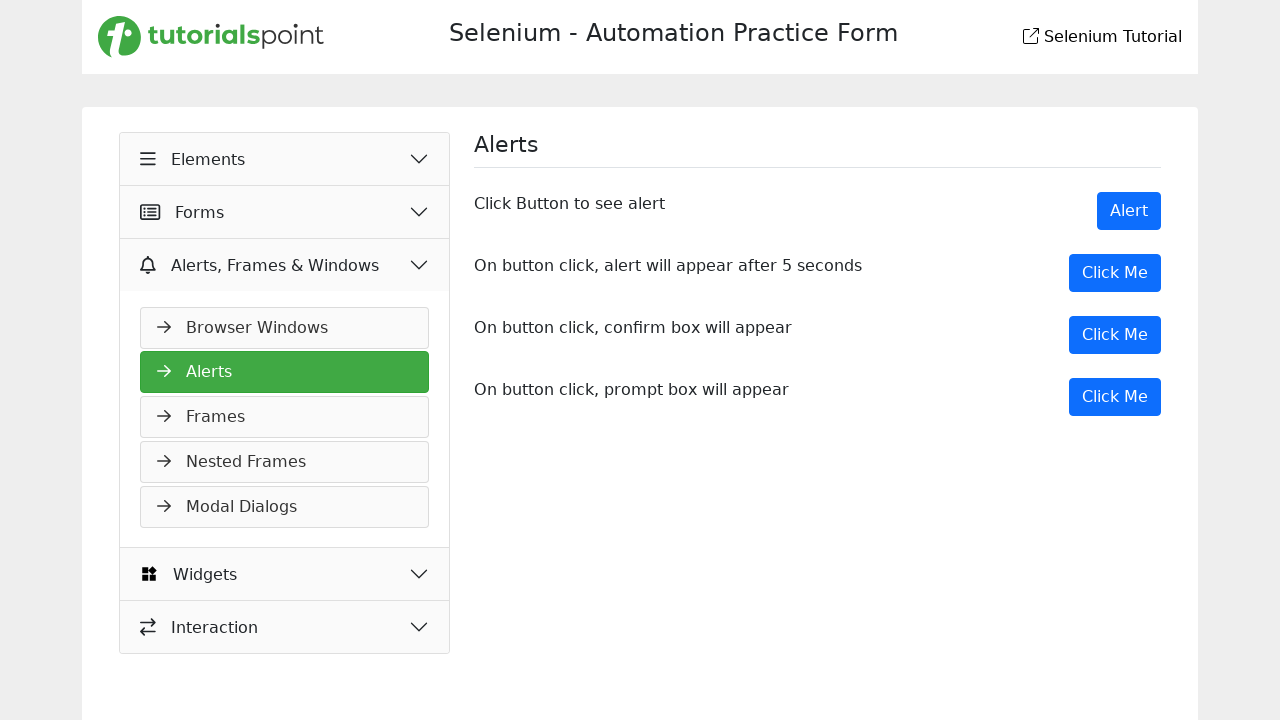

Set up dialog handler to accept alert with 'Hello world!' message
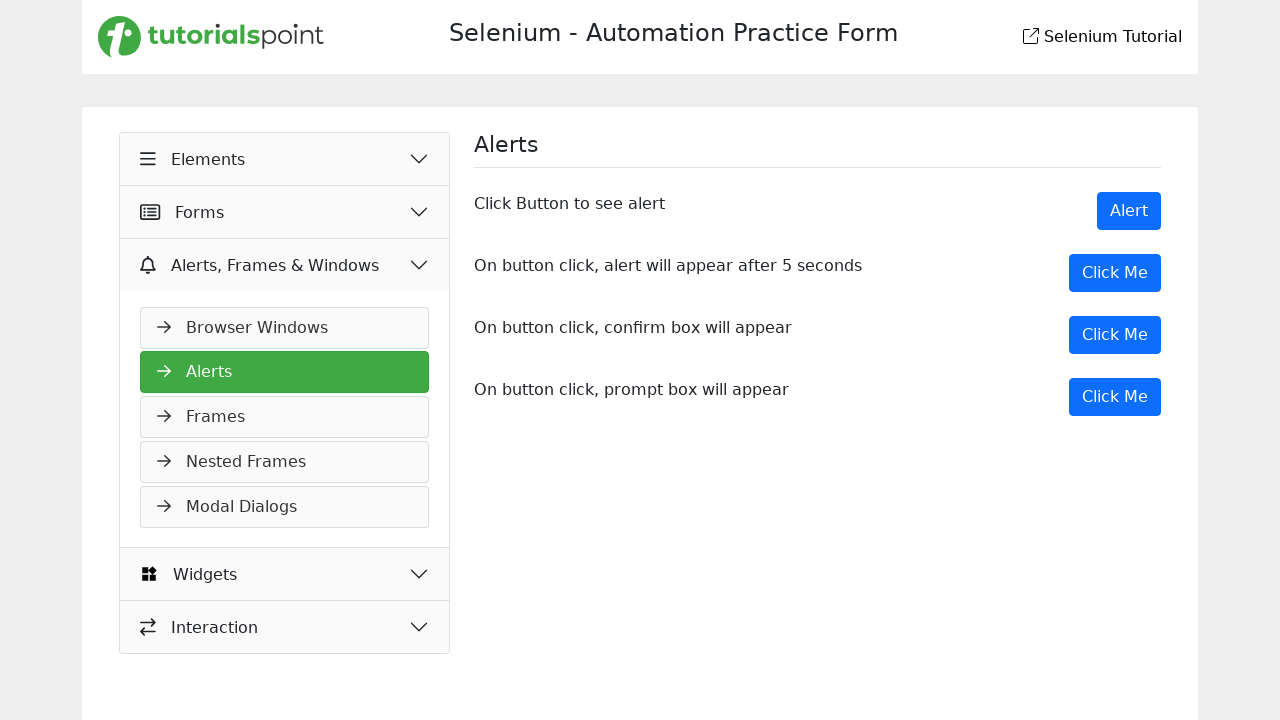

Clicked the Alert button to trigger the popup at (1129, 211) on xpath=//button[text()='Alert']
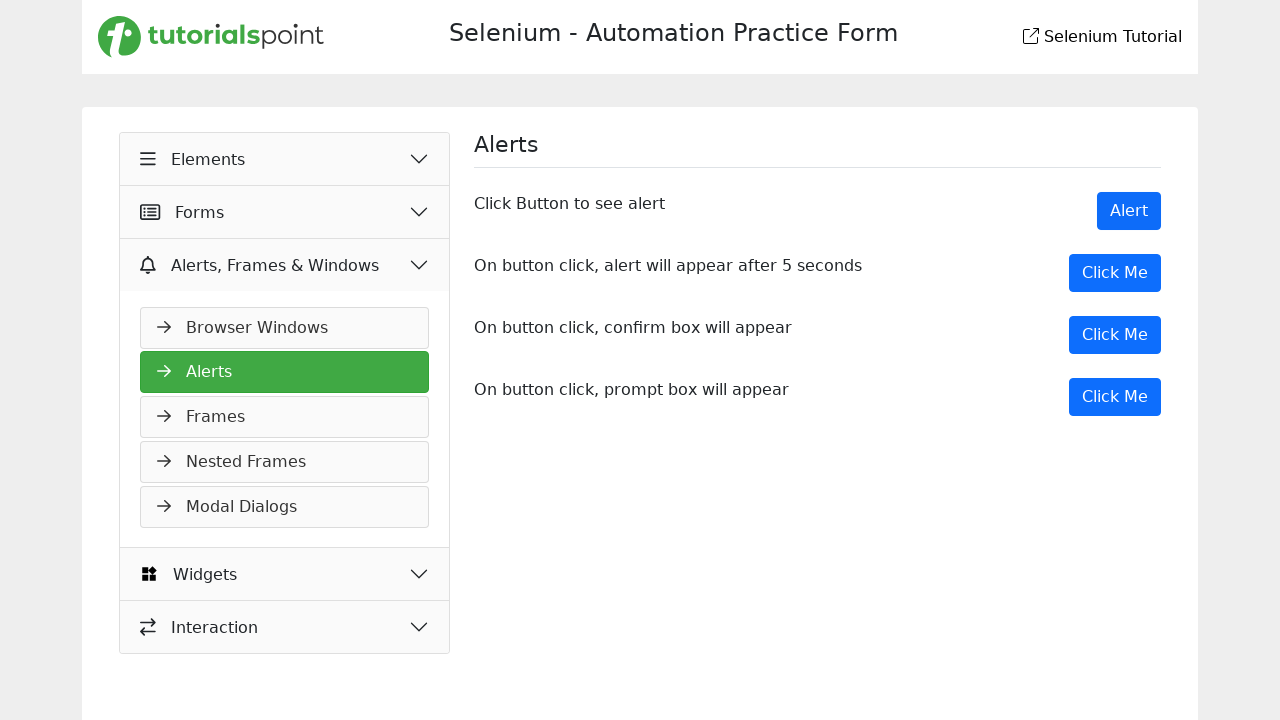

Waited for alert dialog to be handled
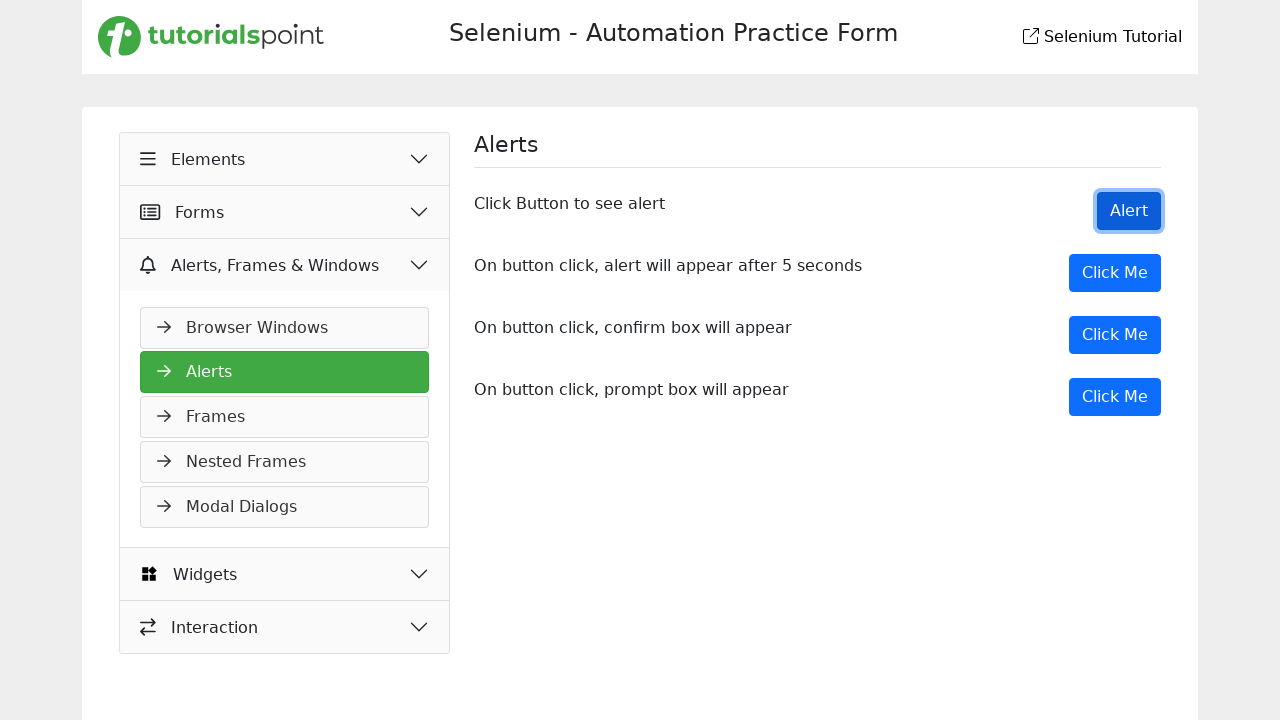

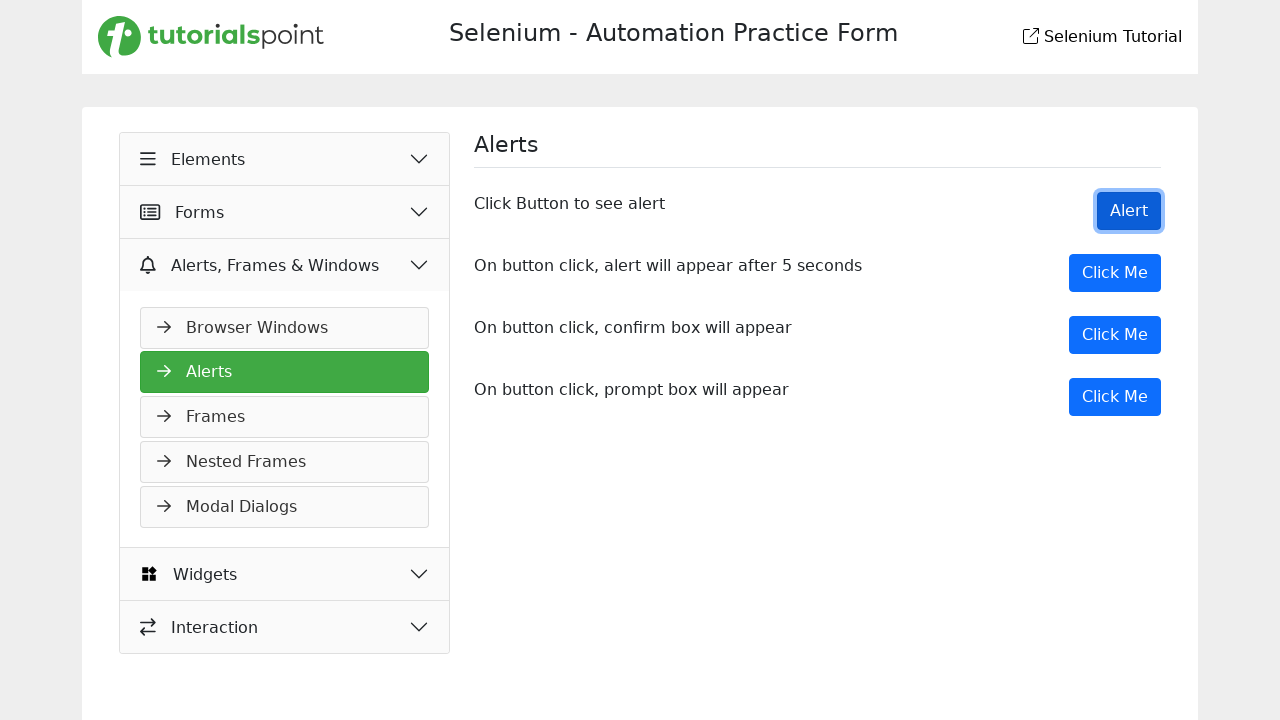